Tests browser back button navigation between filter views (All, Active, Completed)

Starting URL: https://demo.playwright.dev/todomvc

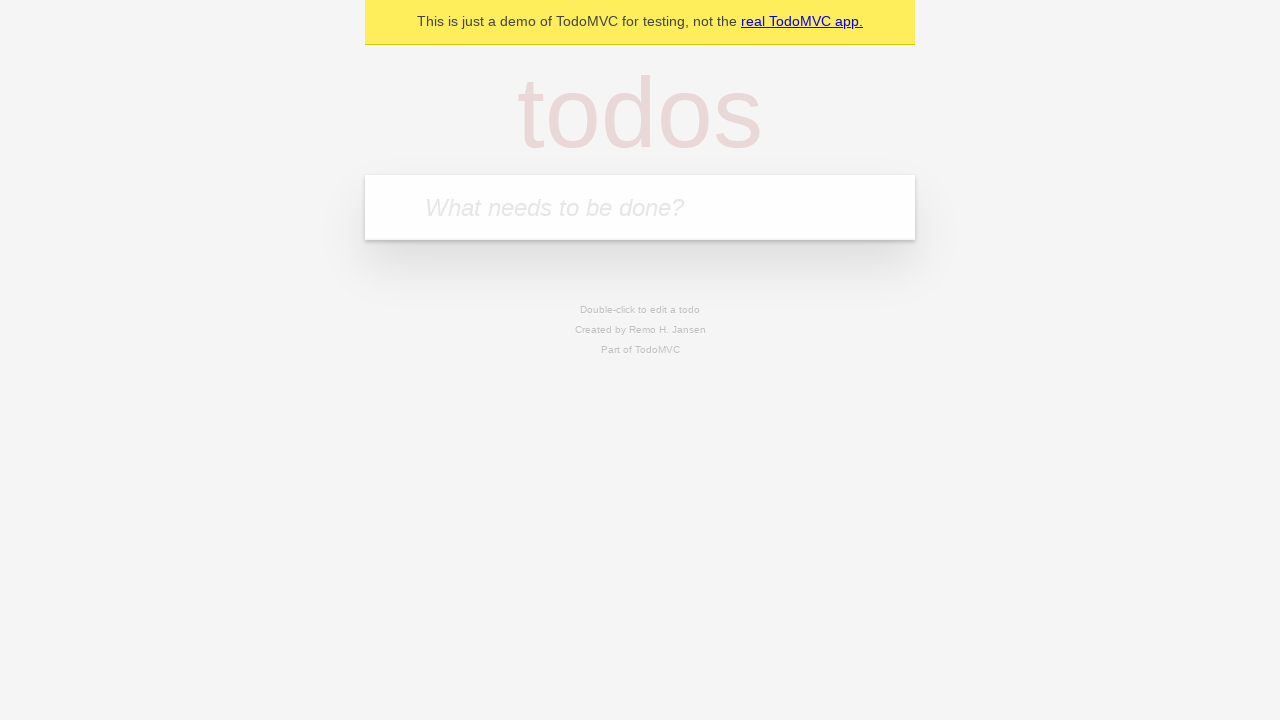

Filled todo input with 'buy some cheese' on internal:attr=[placeholder="What needs to be done?"i]
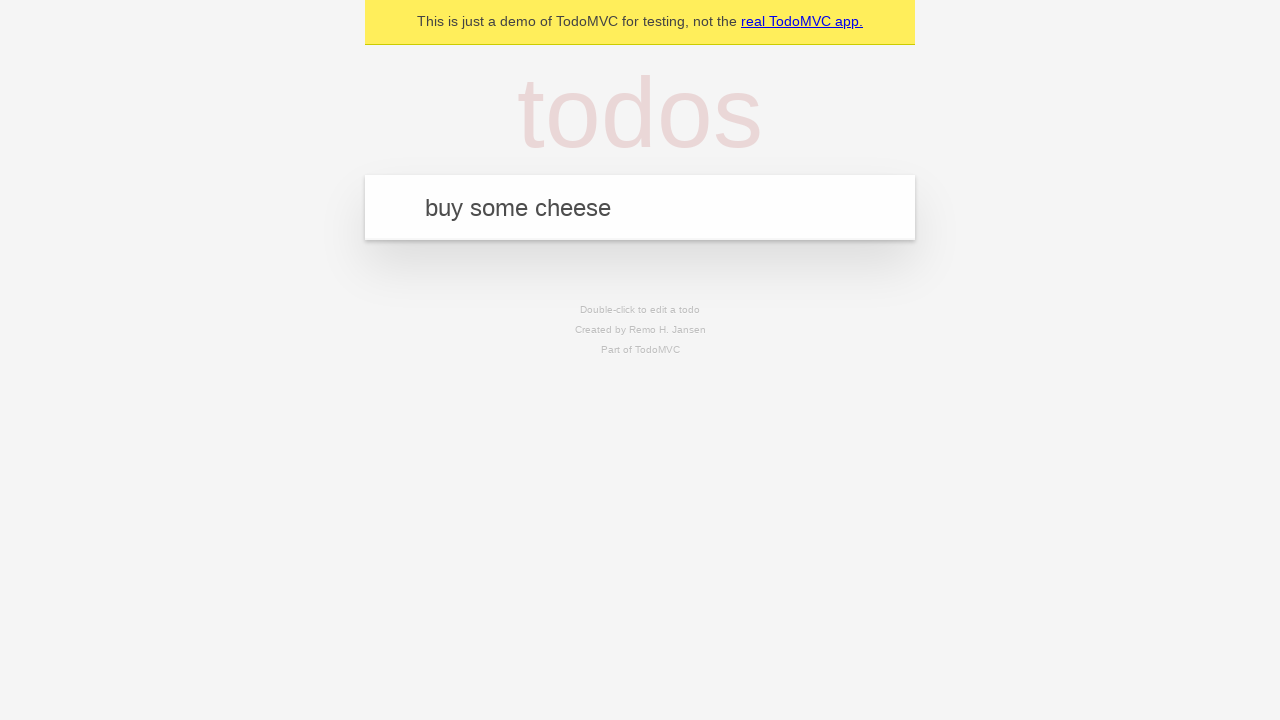

Pressed Enter to add first todo on internal:attr=[placeholder="What needs to be done?"i]
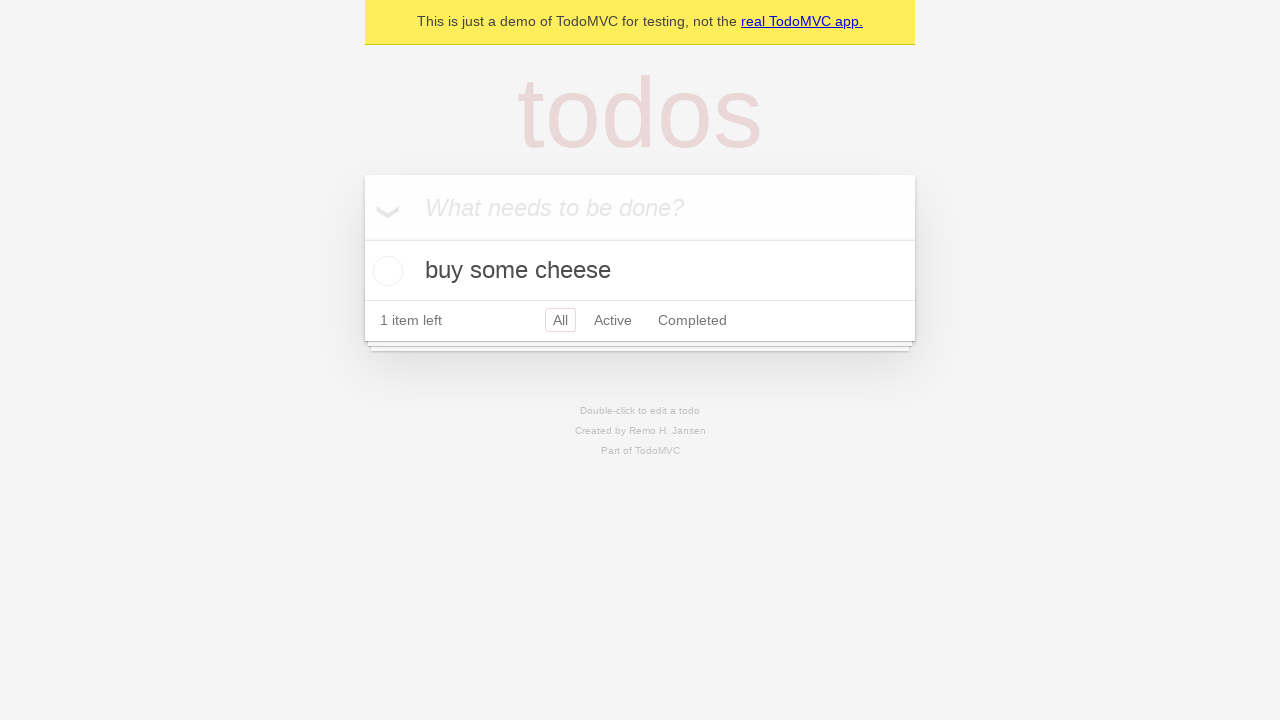

Filled todo input with 'feed the cat' on internal:attr=[placeholder="What needs to be done?"i]
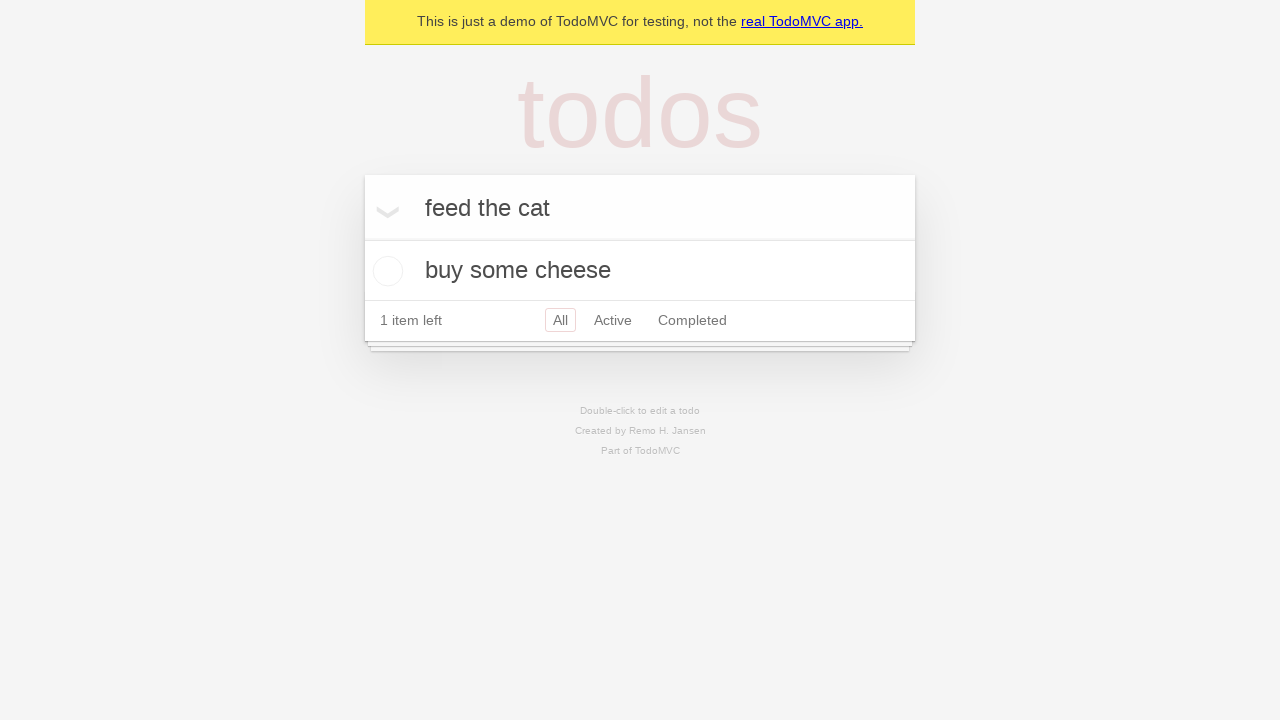

Pressed Enter to add second todo on internal:attr=[placeholder="What needs to be done?"i]
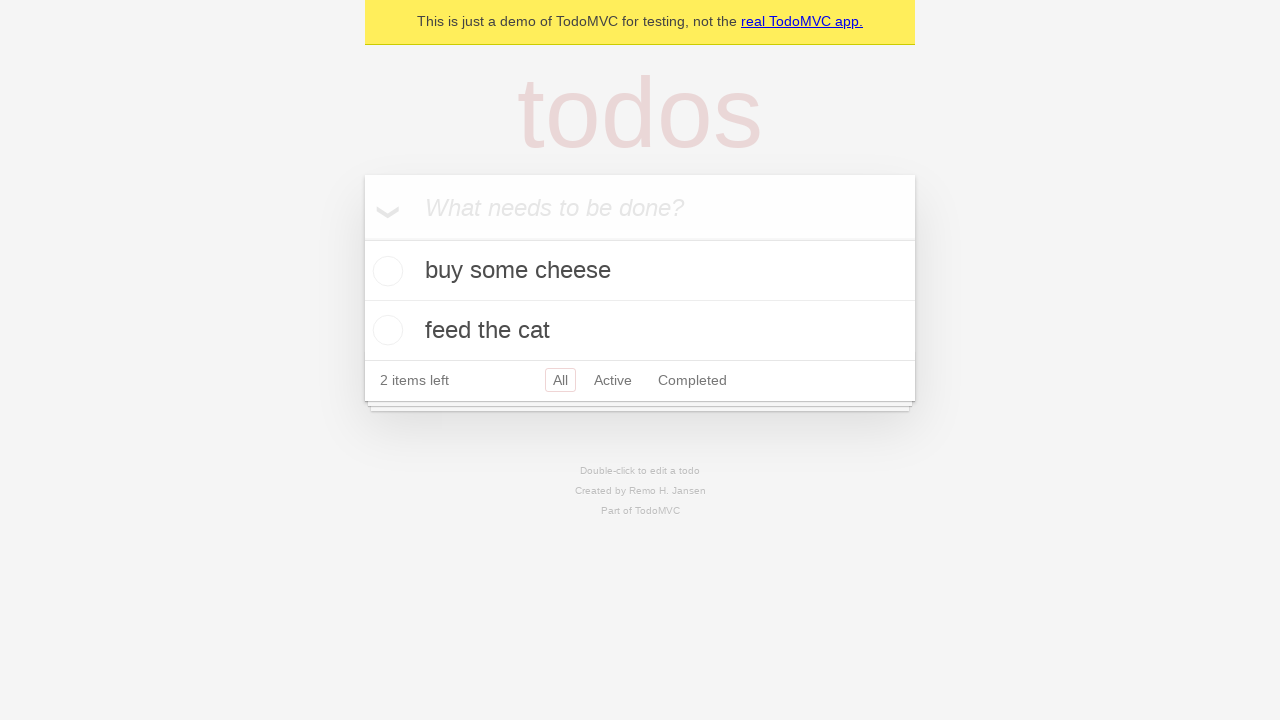

Filled todo input with 'book a doctors appointment' on internal:attr=[placeholder="What needs to be done?"i]
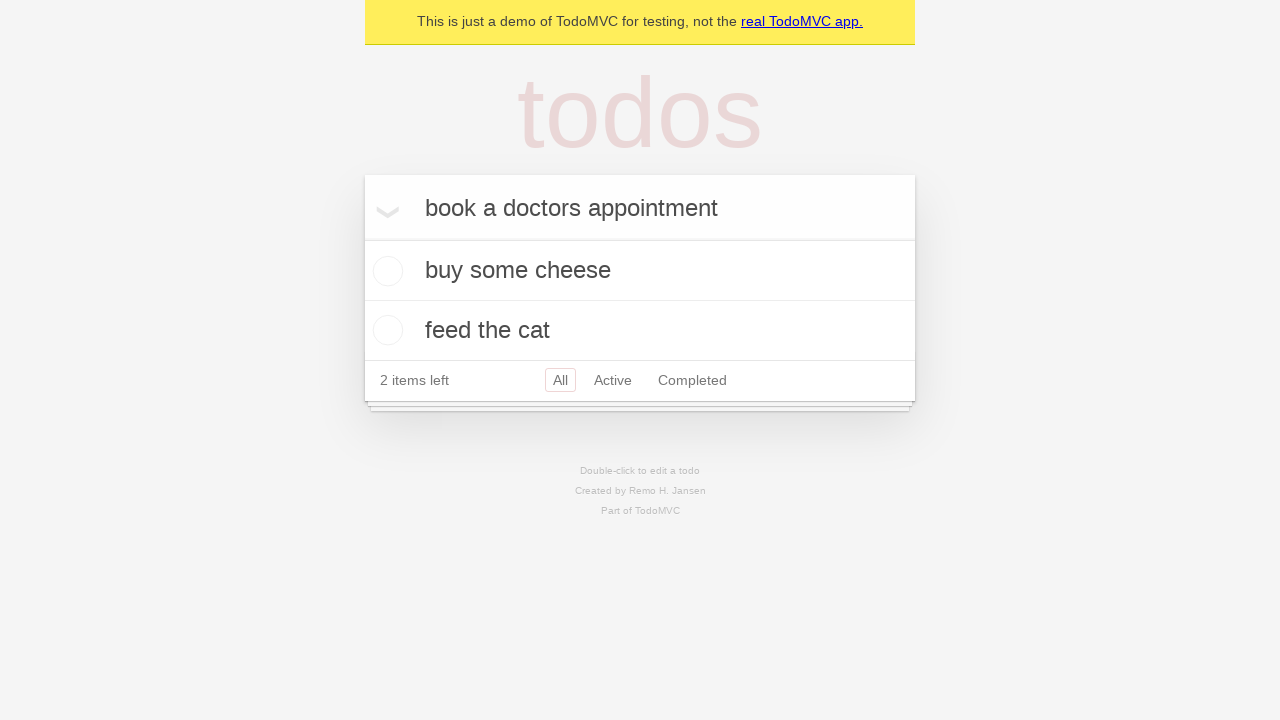

Pressed Enter to add third todo on internal:attr=[placeholder="What needs to be done?"i]
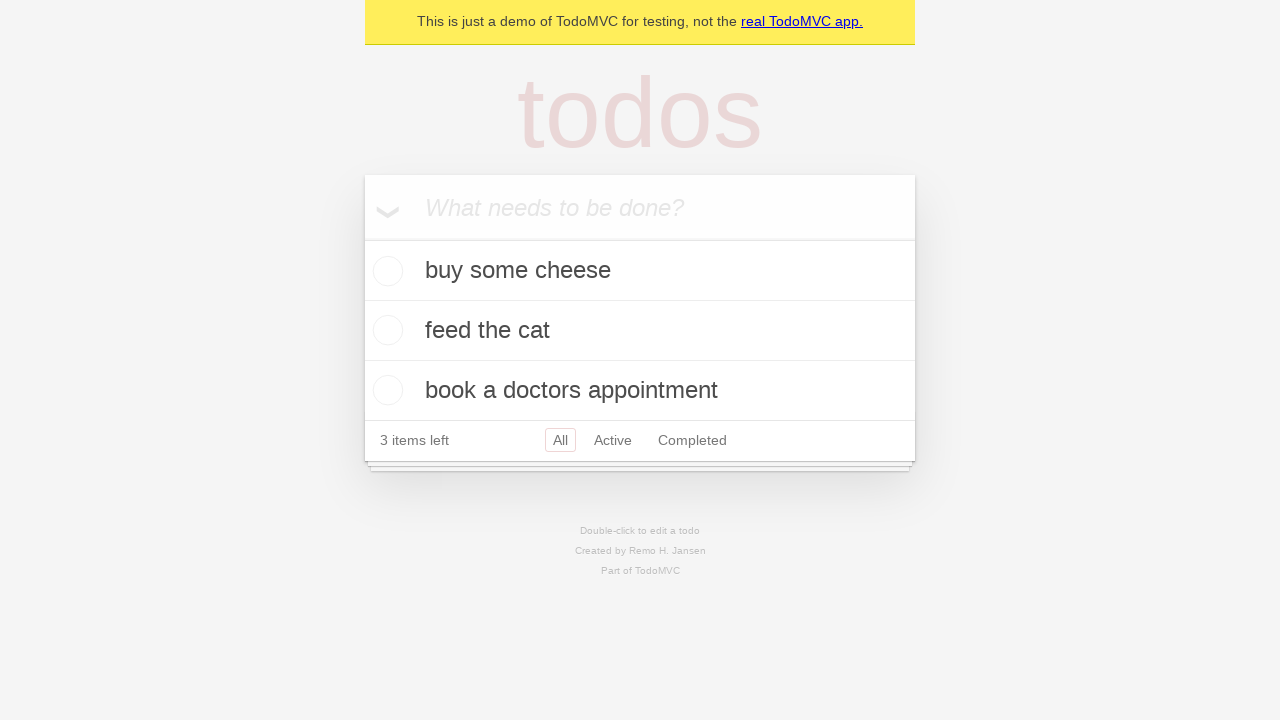

Waited for all 3 todos to appear
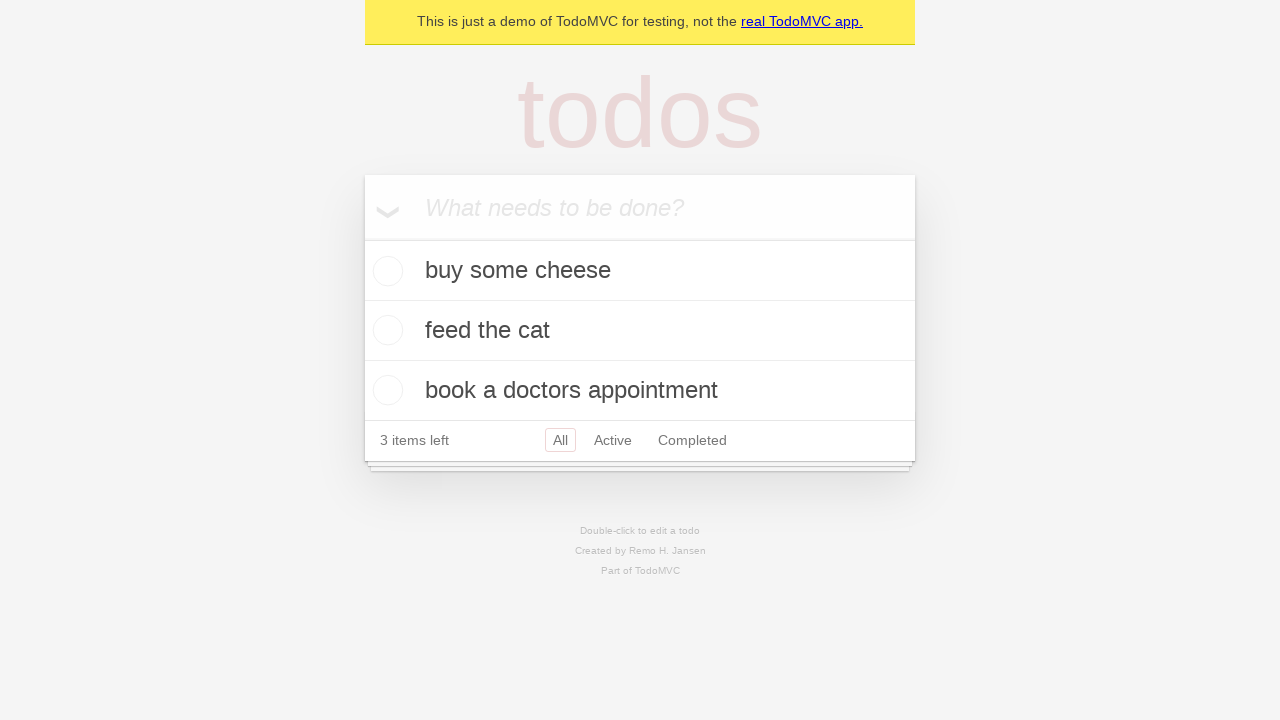

Checked the second todo item at (385, 330) on internal:testid=[data-testid="todo-item"s] >> nth=1 >> internal:role=checkbox
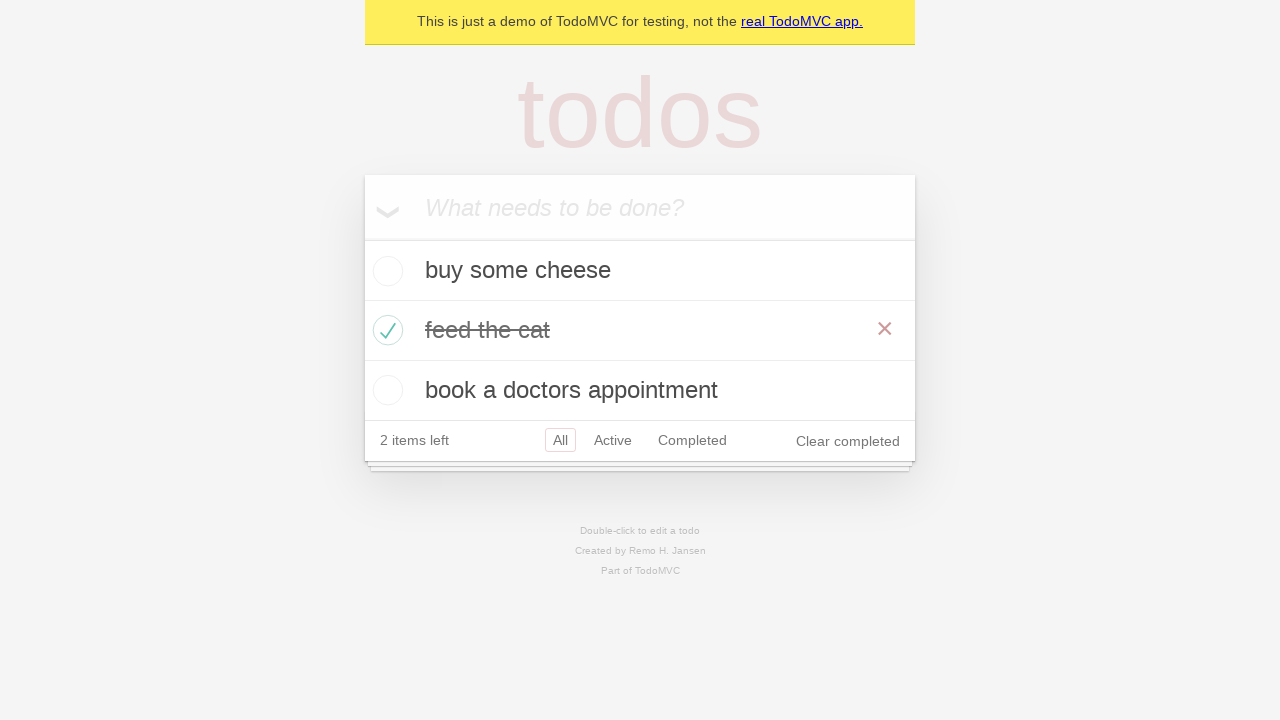

Clicked 'All' filter link at (560, 440) on internal:role=link[name="All"i]
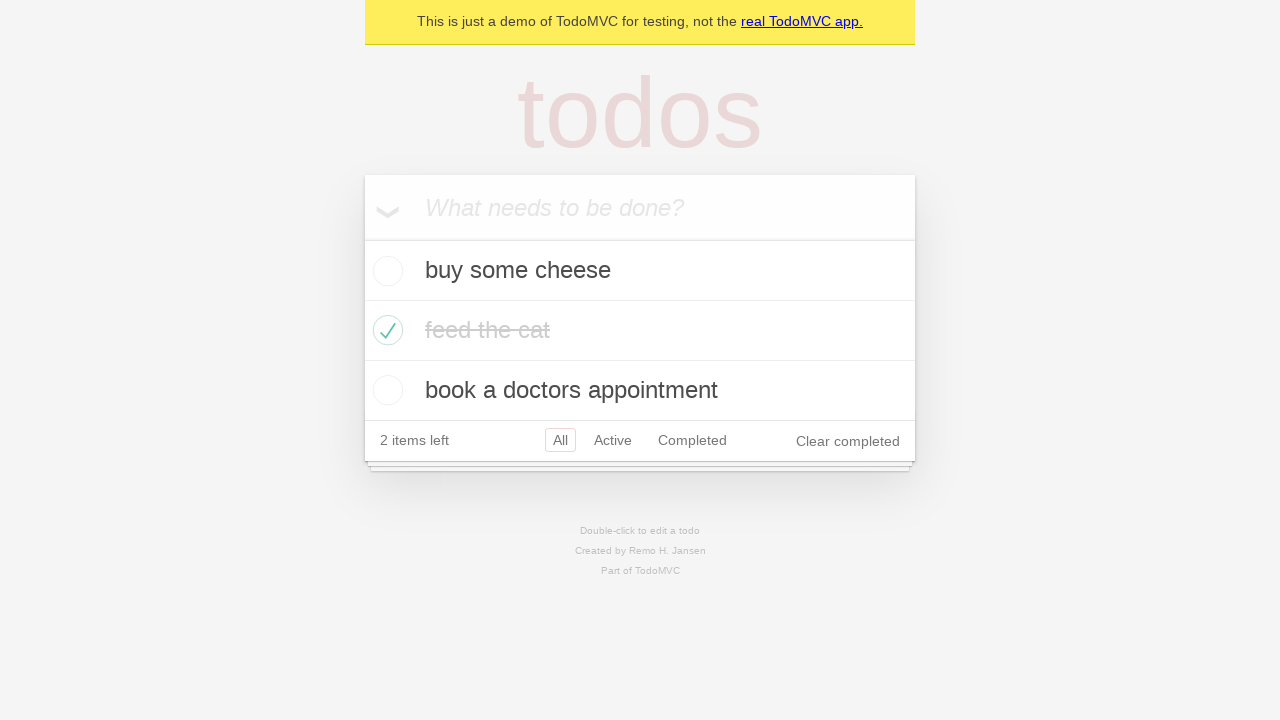

Clicked 'Active' filter link at (613, 440) on internal:role=link[name="Active"i]
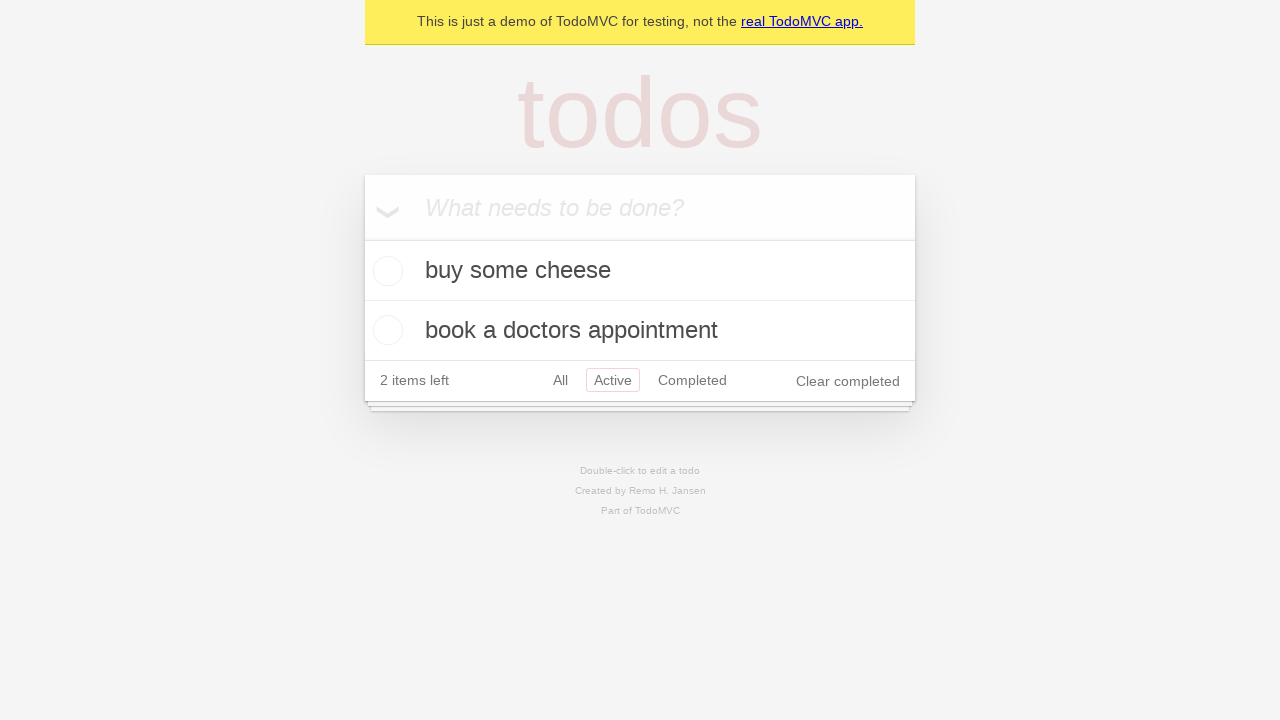

Clicked 'Completed' filter link at (692, 380) on internal:role=link[name="Completed"i]
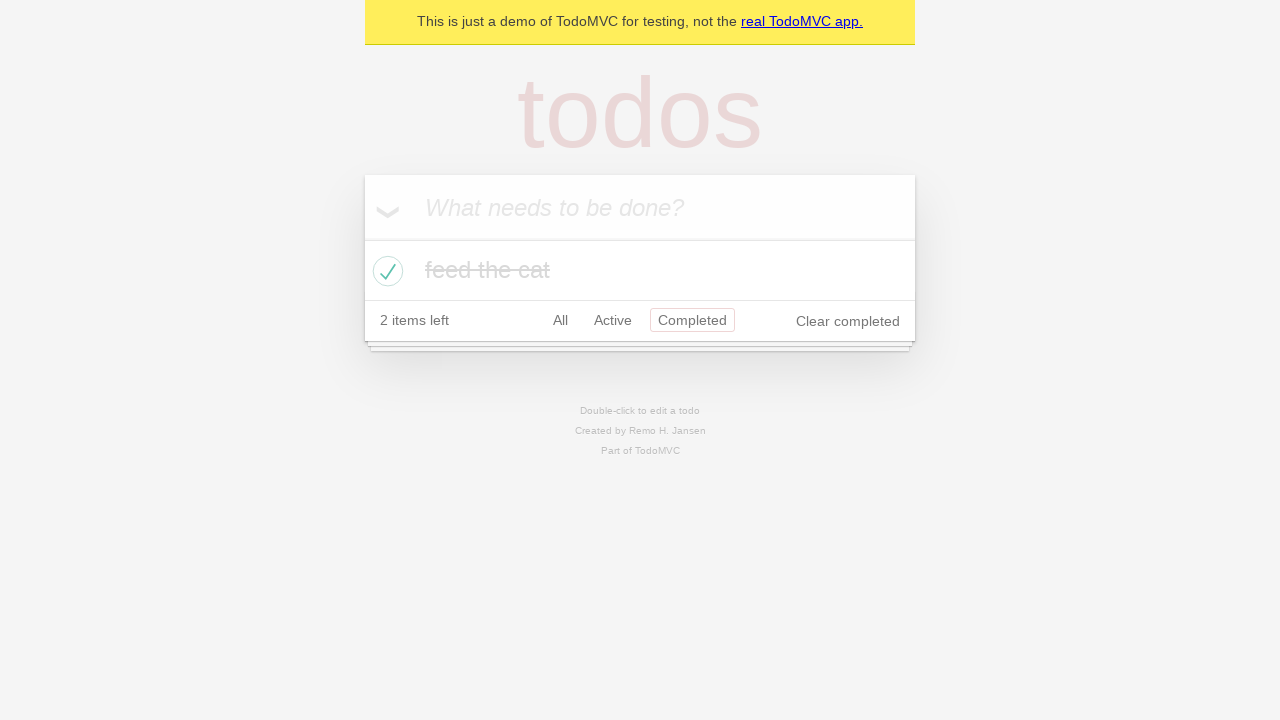

Navigated back from Completed view
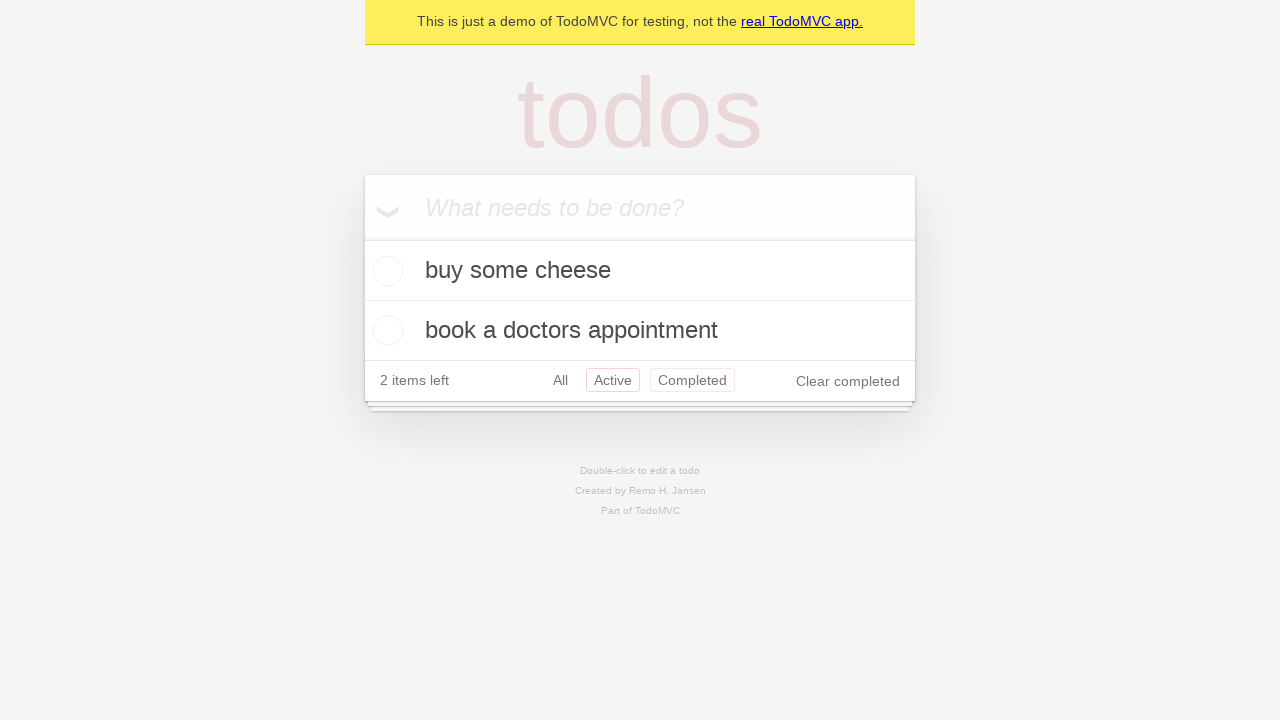

Navigated back from Active view
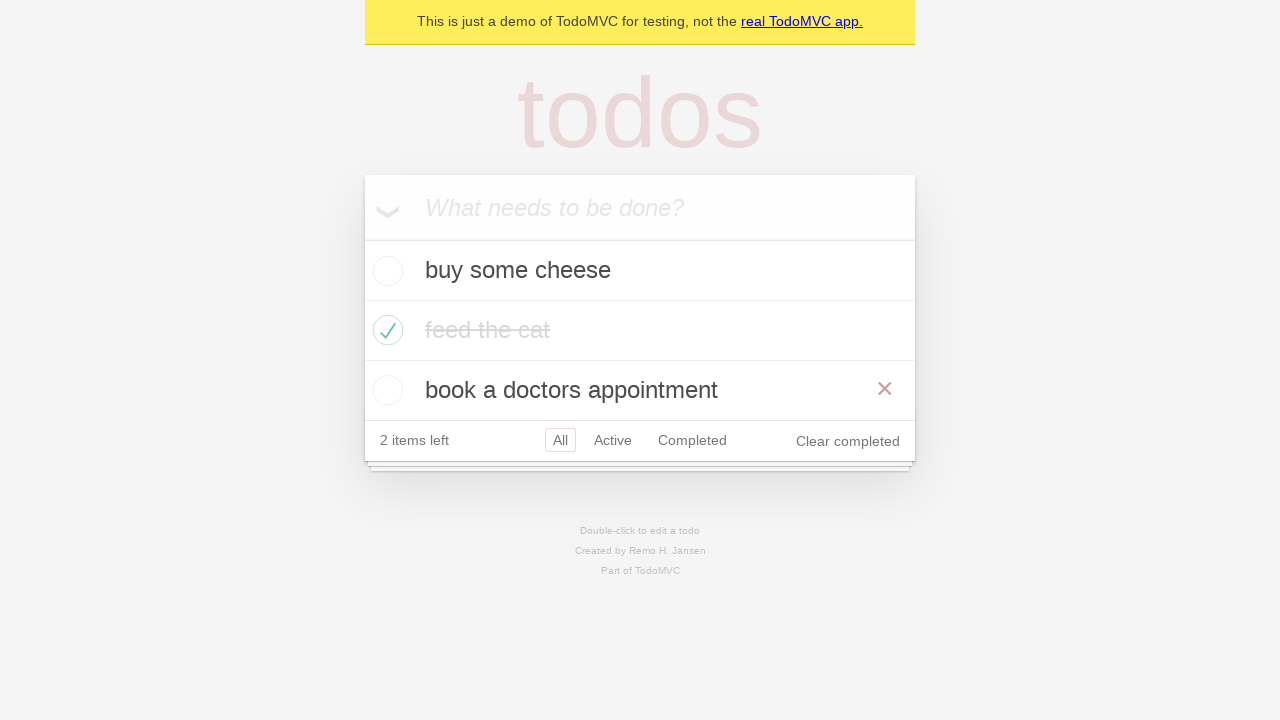

Waited for navigation animation to complete
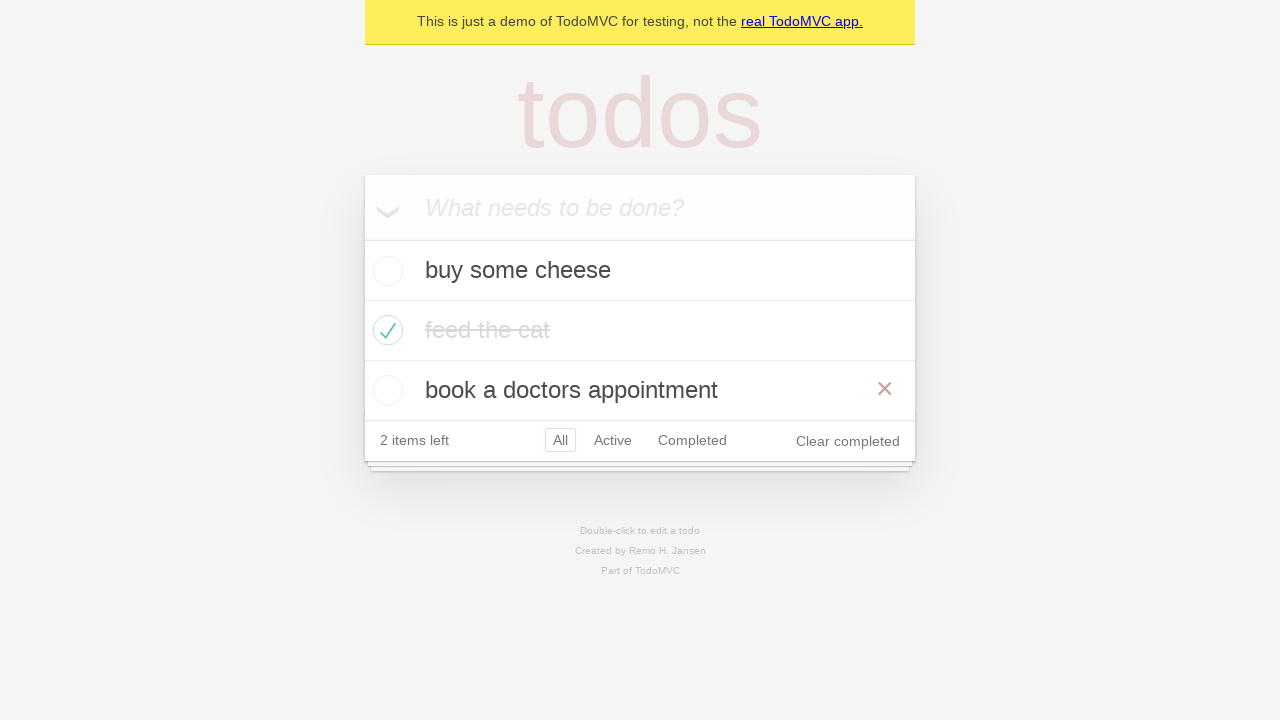

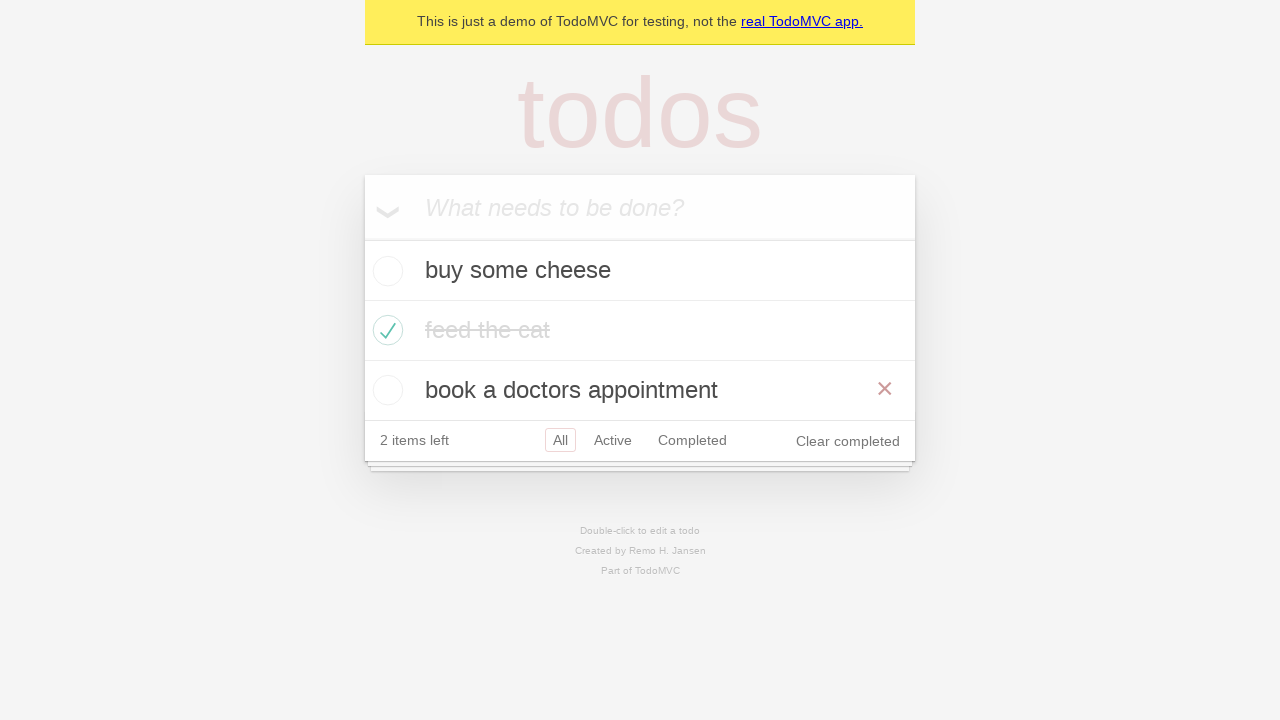